Tests the Add Element button functionality by clicking it and verifying an element is added

Starting URL: https://the-internet.herokuapp.com/add_remove_elements/

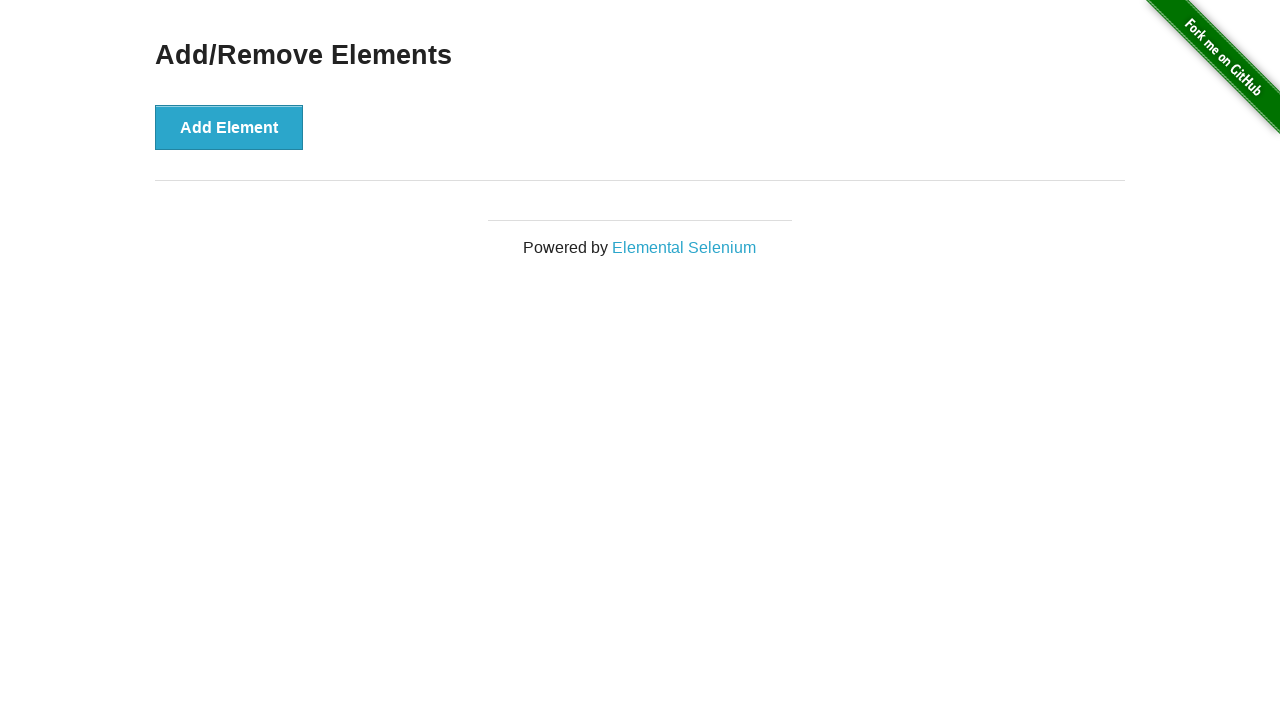

Clicked the Add Element button at (229, 127) on .example button
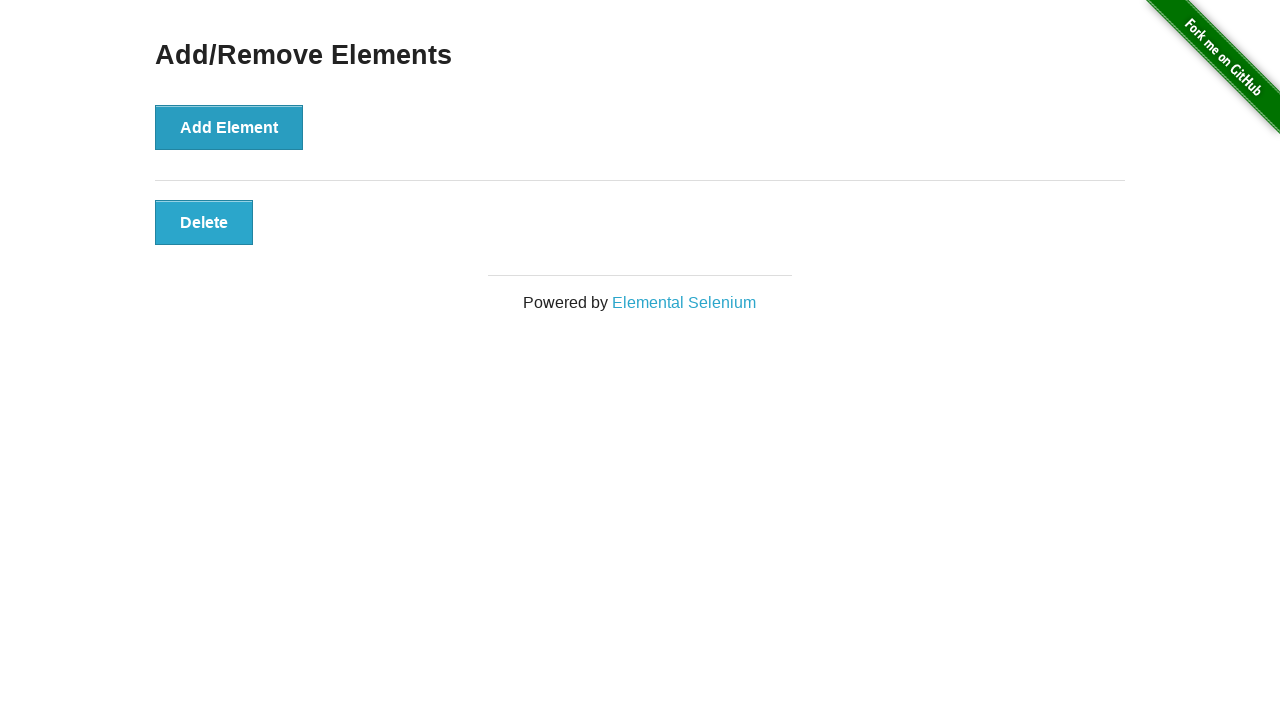

Verified that an element was added (selector #elements found)
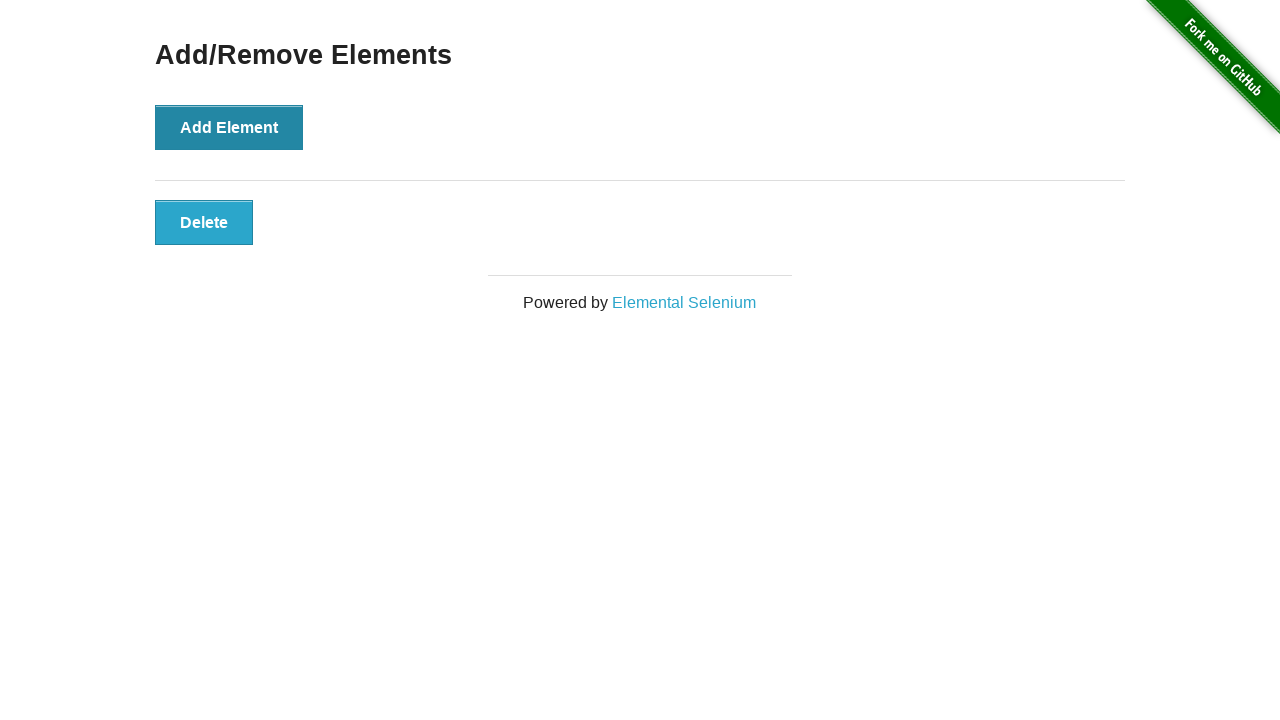

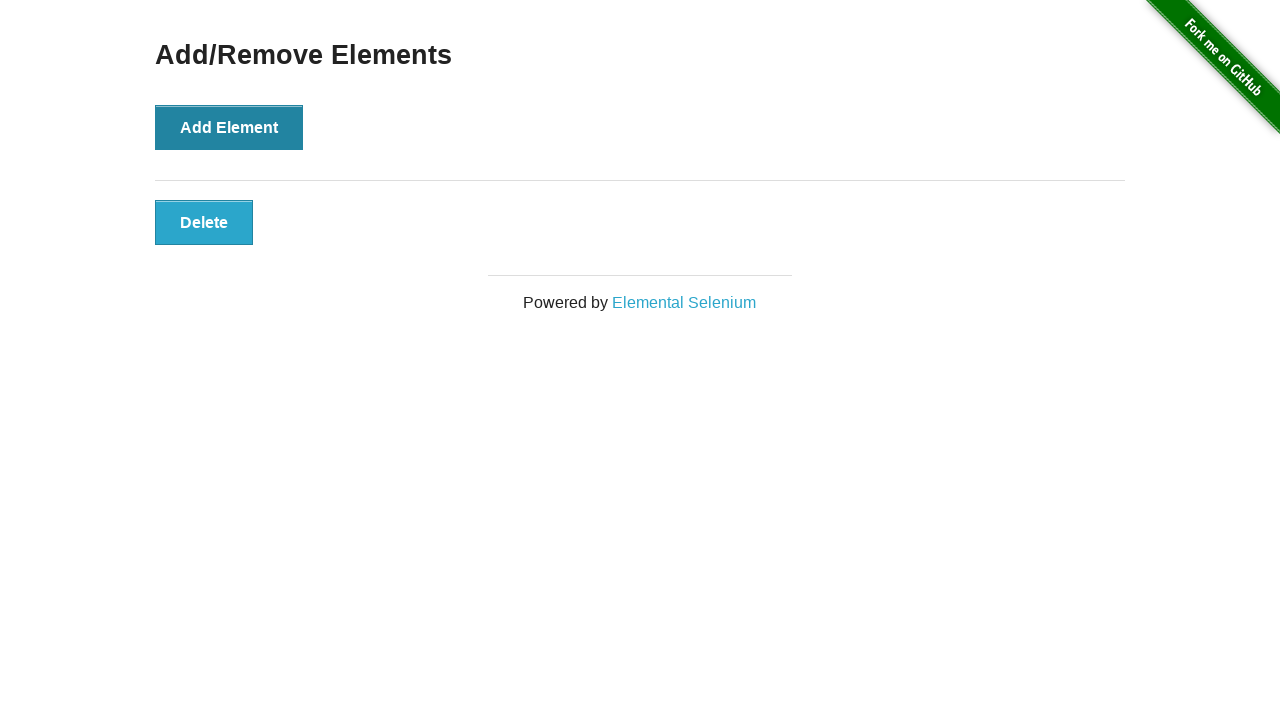